Automates a wild variety SNP search by selecting crop type, radio button, dropdowns, entering a gene ID, and submitting the form on the CicerSeq genomics database.

Starting URL: https://cegresources.icrisat.org/cicerseq/?page_id=3605

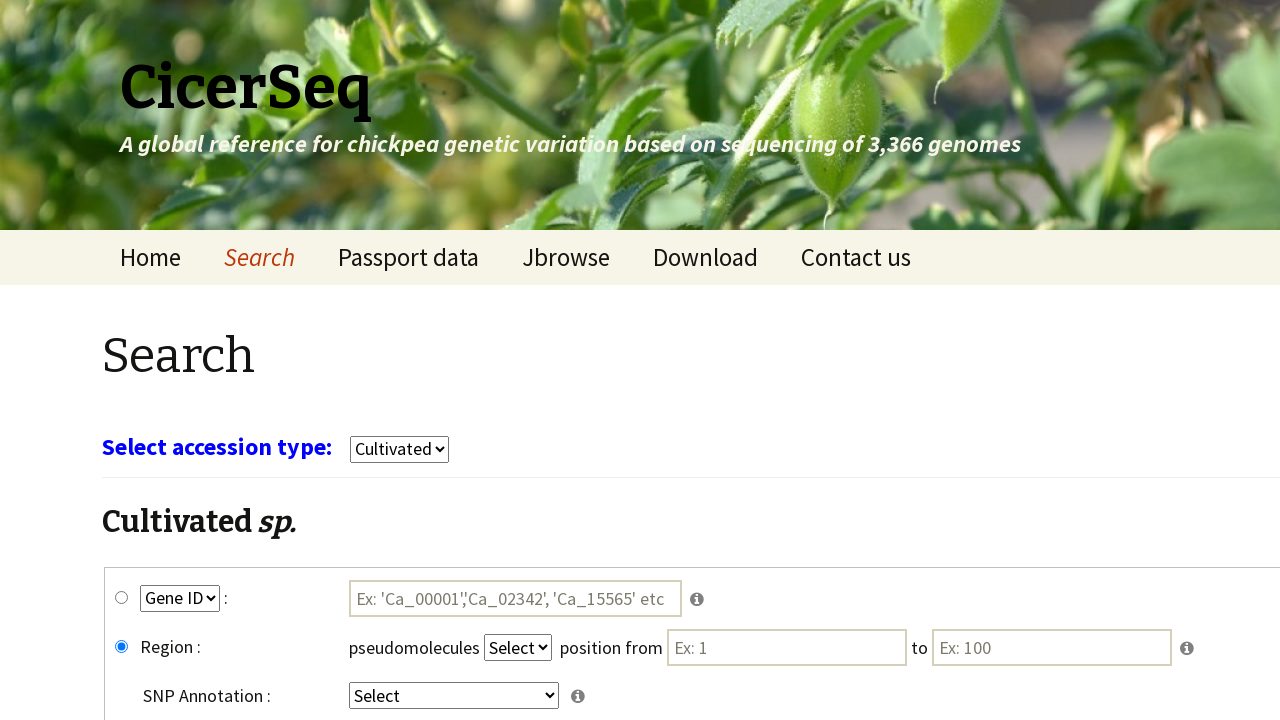

Waited for page to load (3 seconds)
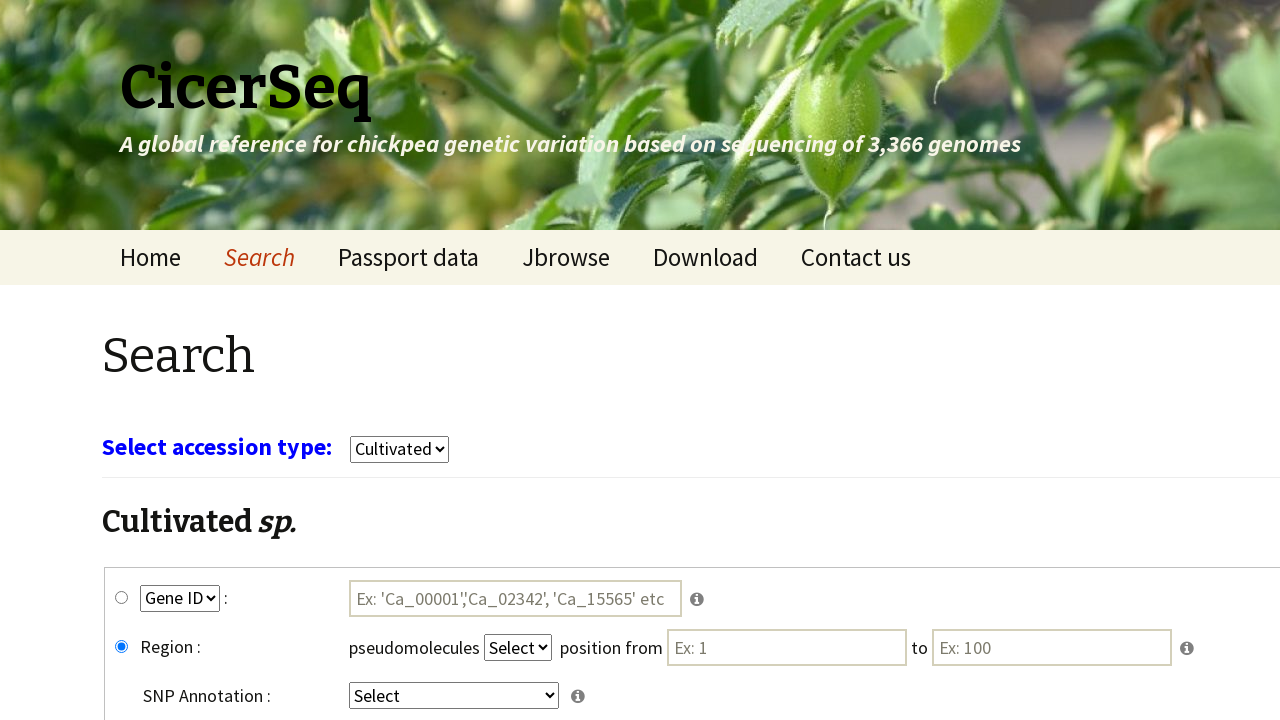

Selected 'wild' from crop type dropdown on select[name='select_crop']
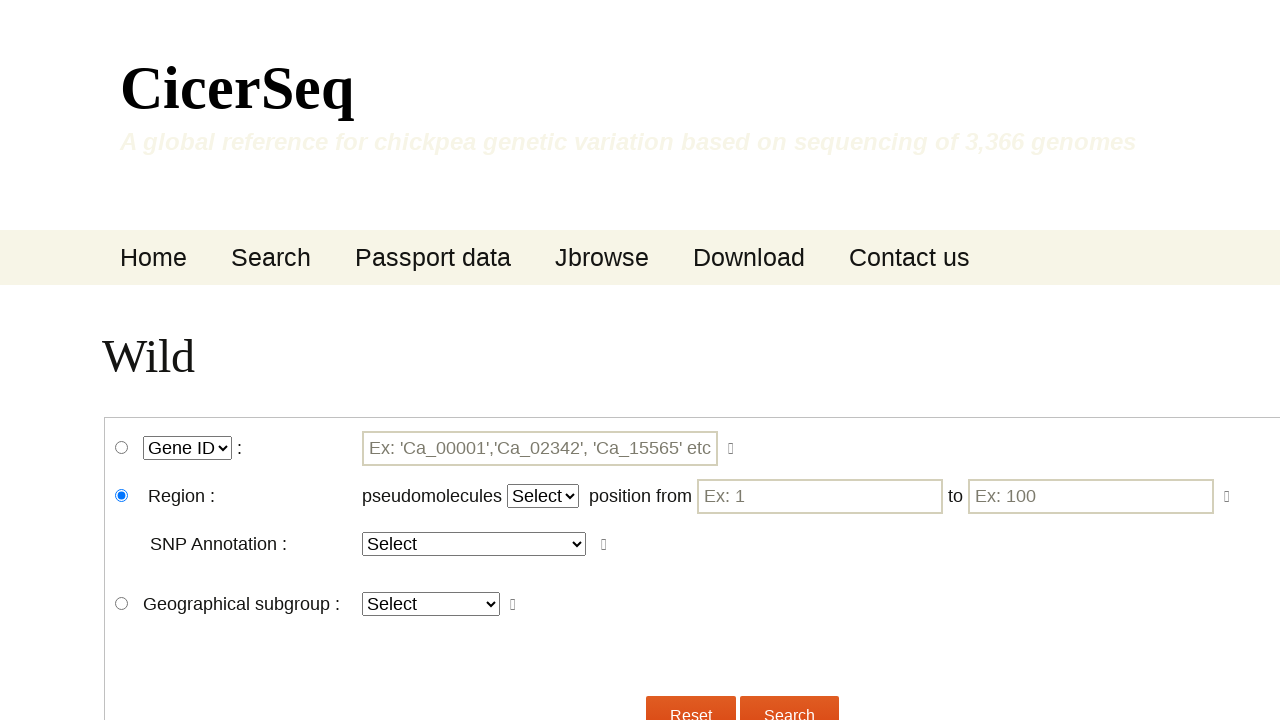

Clicked wgene_snp radio button at (122, 448) on #wgene_snp
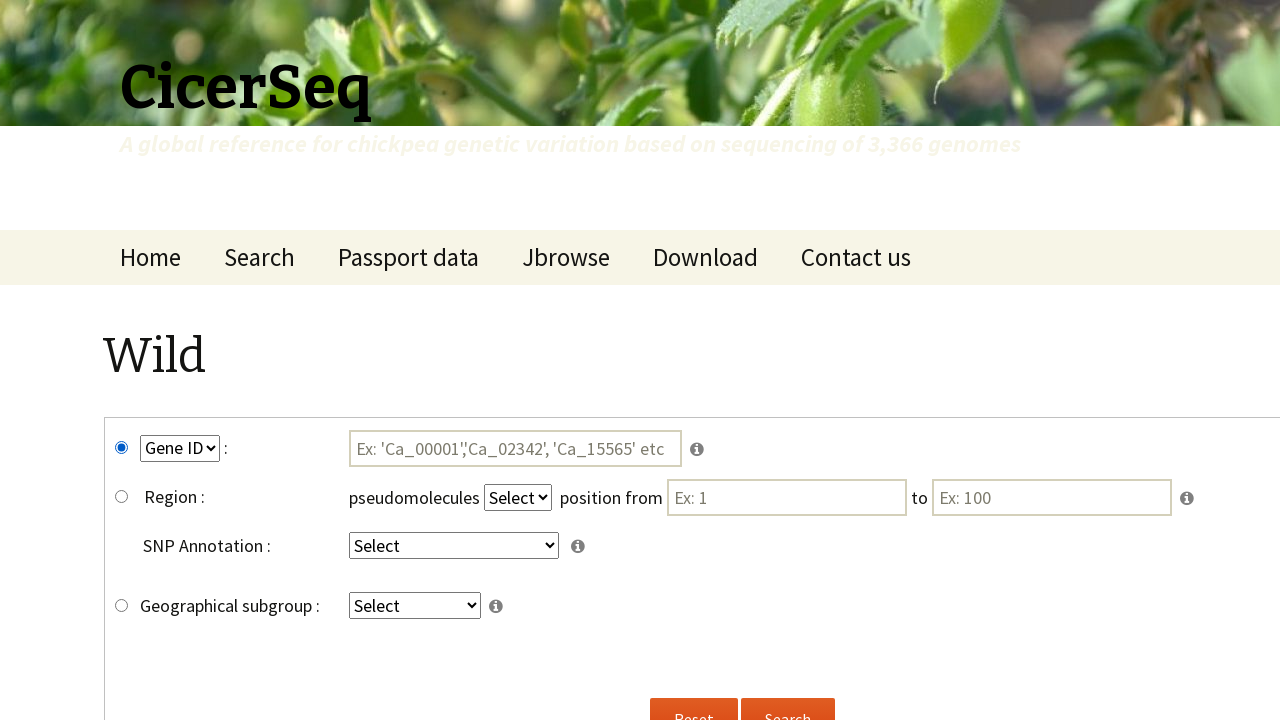

Selected 'GeneID' from key2 dropdown on select[name='key2']
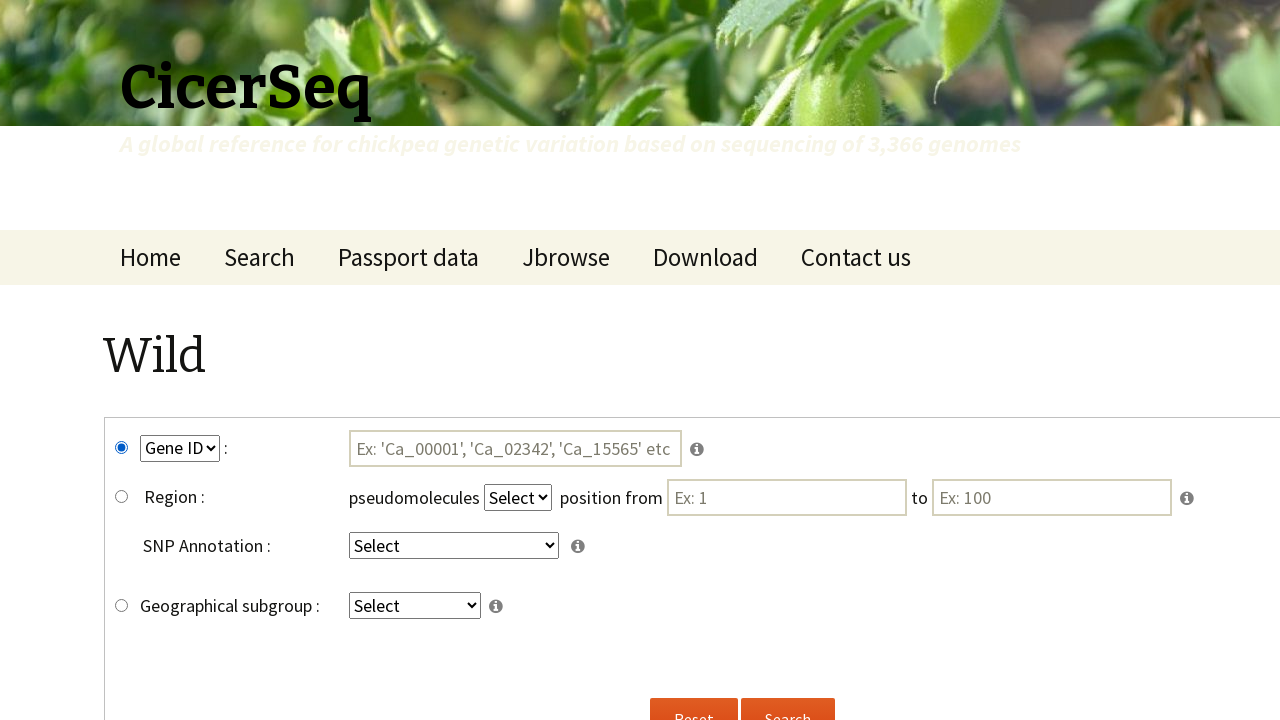

Selected 'intergenic' from key4 dropdown on select[name='key4']
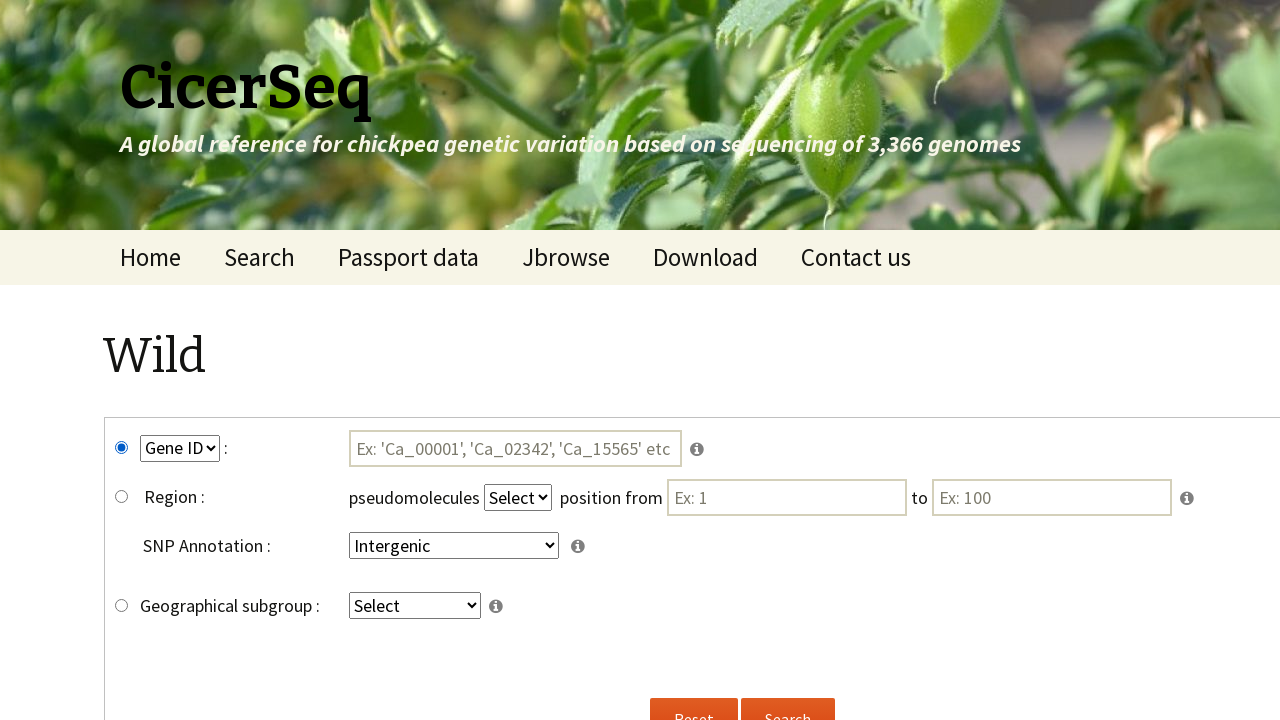

Entered gene ID 'Ca_00004' in search field on #tmp3
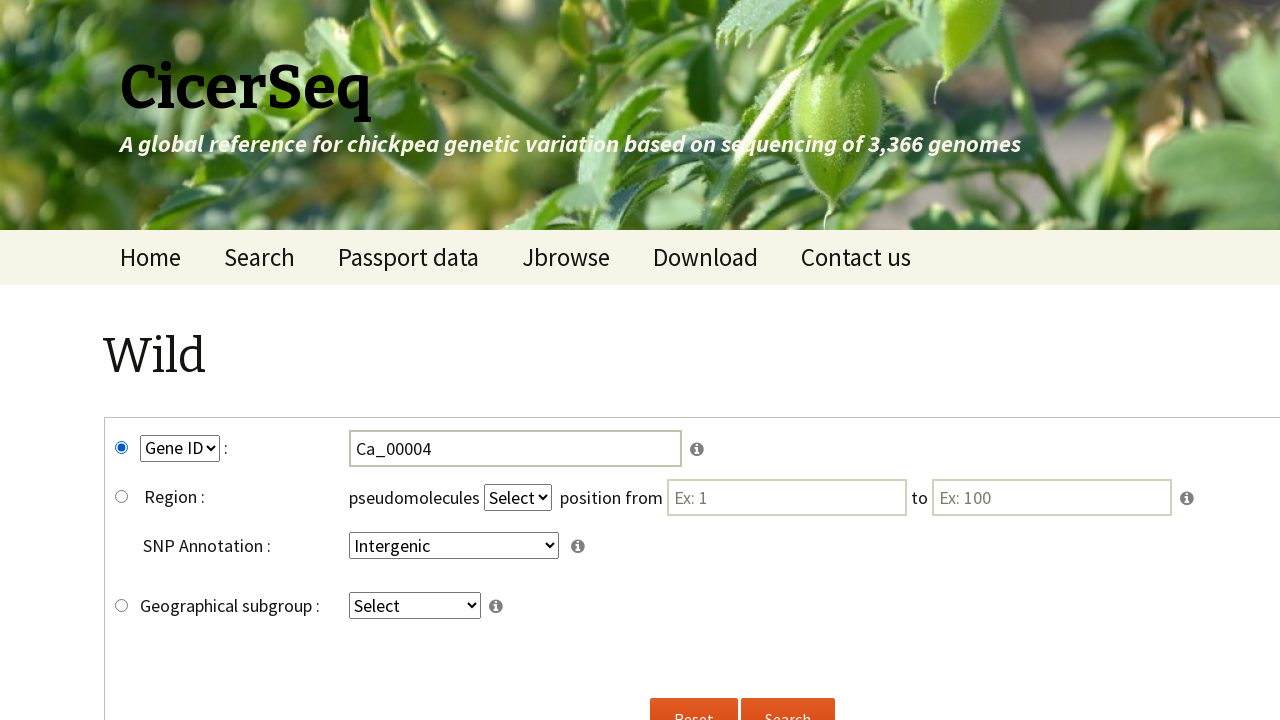

Clicked wild search/submit button to execute SNP search at (788, 698) on input[name='submitw']
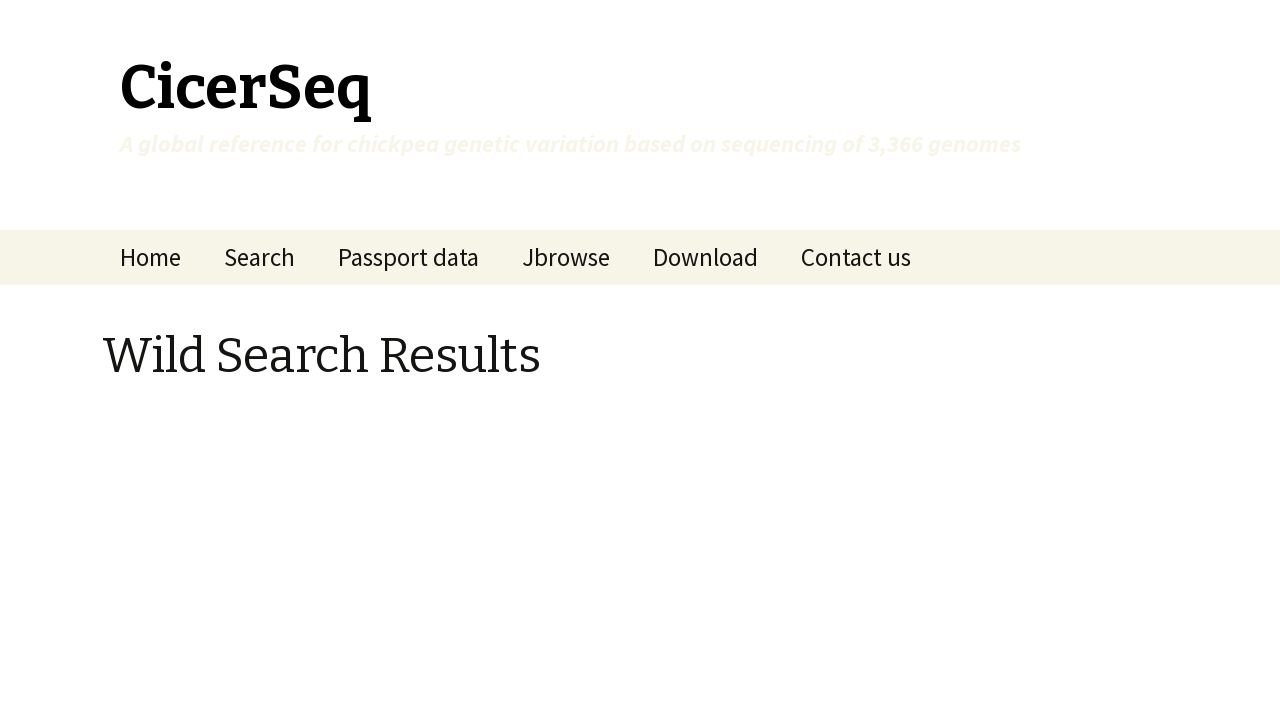

Waited for search results to load (5 seconds)
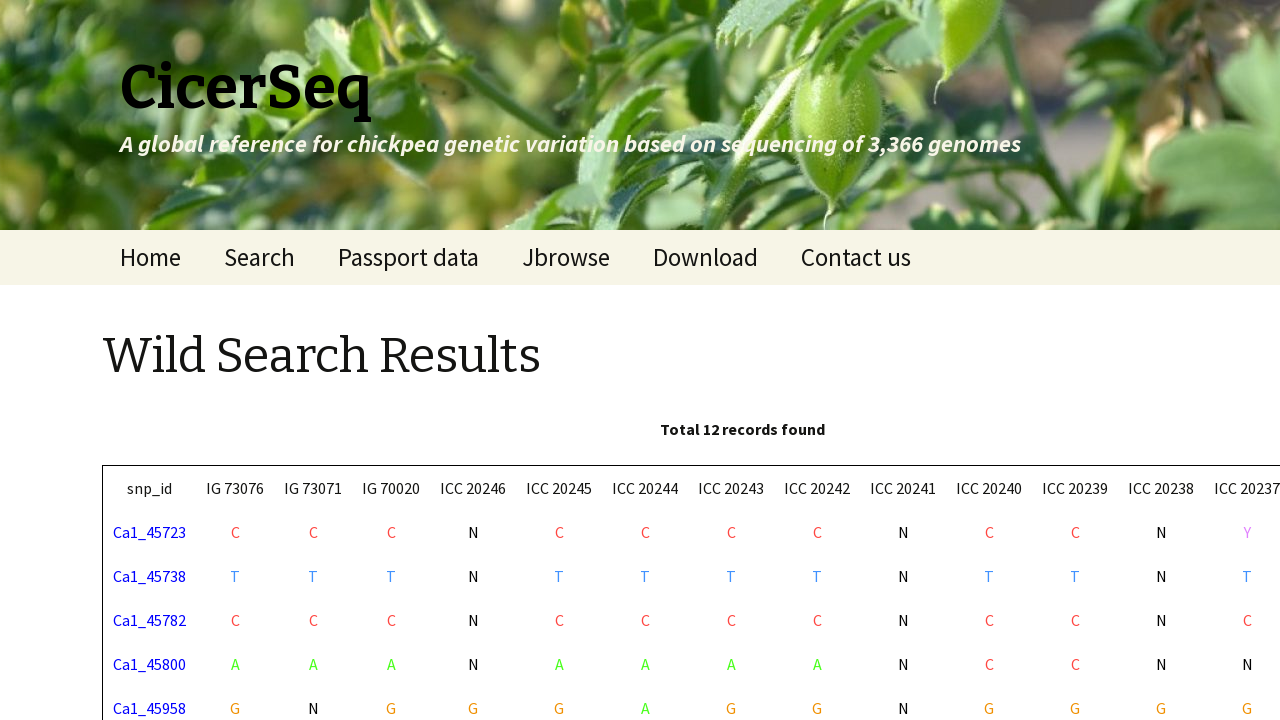

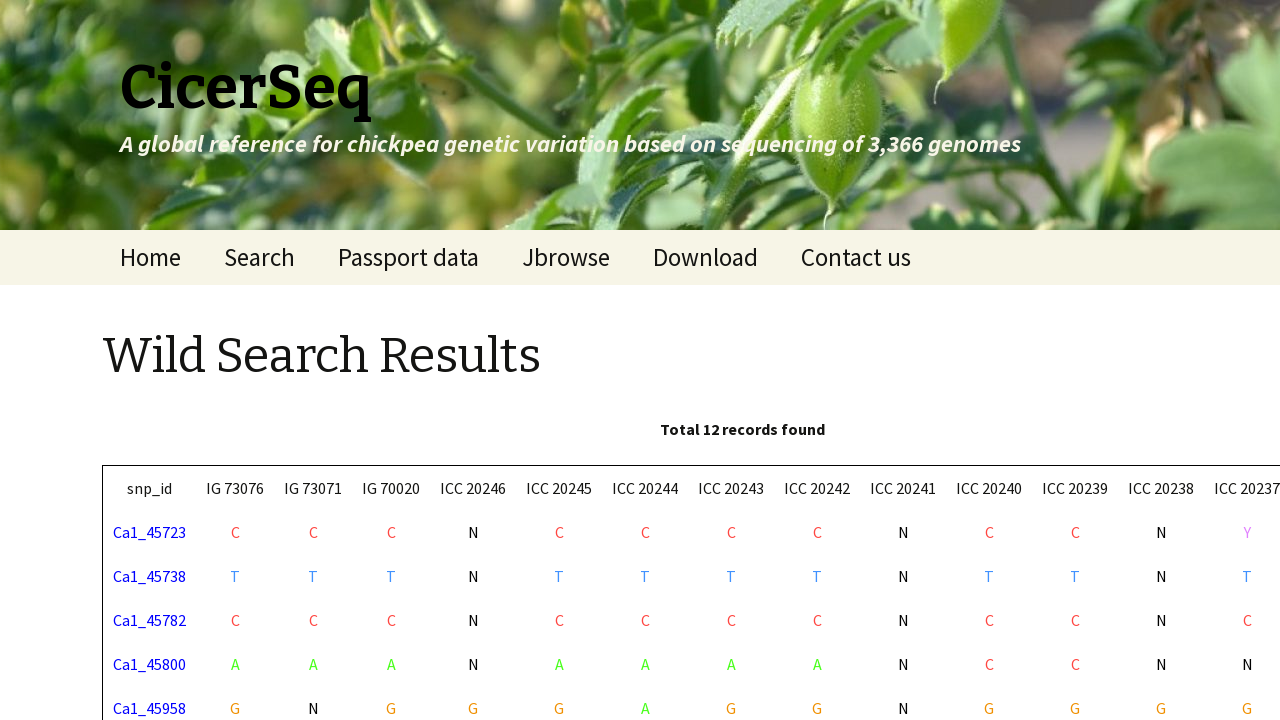